Navigates to the Installation Services page and verifies the page title contains "Installation Services"

Starting URL: https://medmartonline.com/installation-services

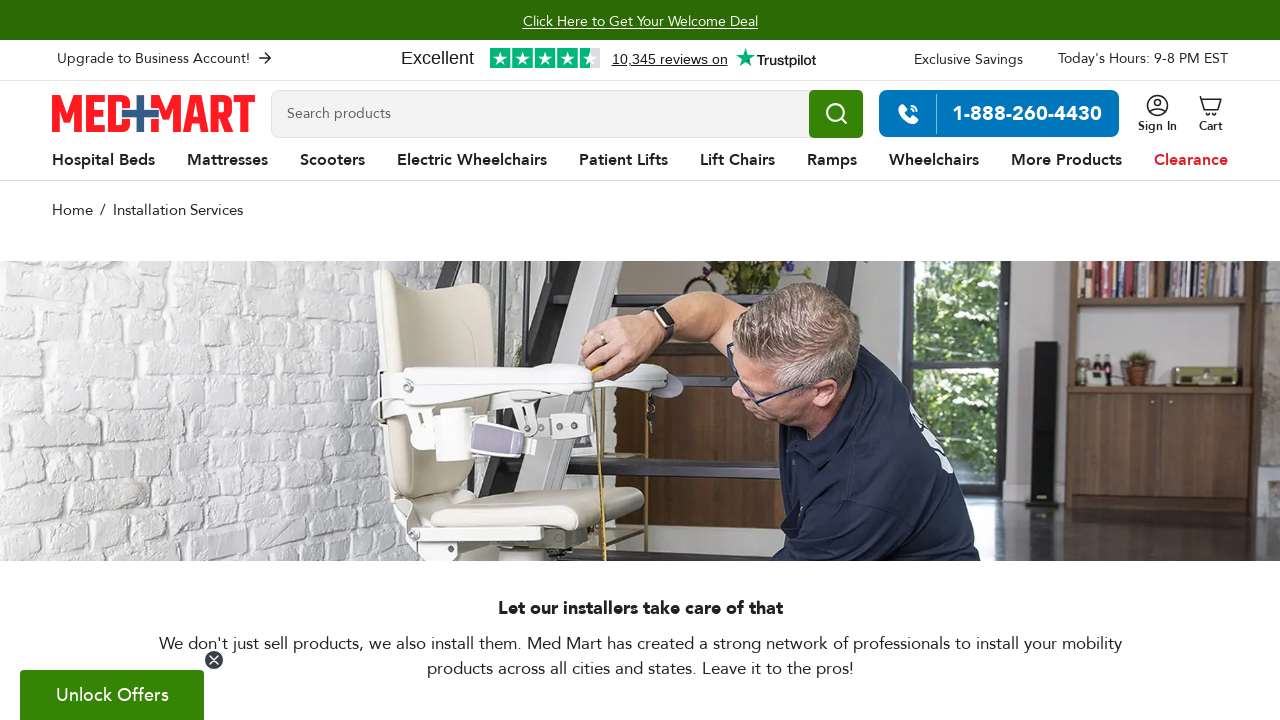

Navigated to Installation Services page
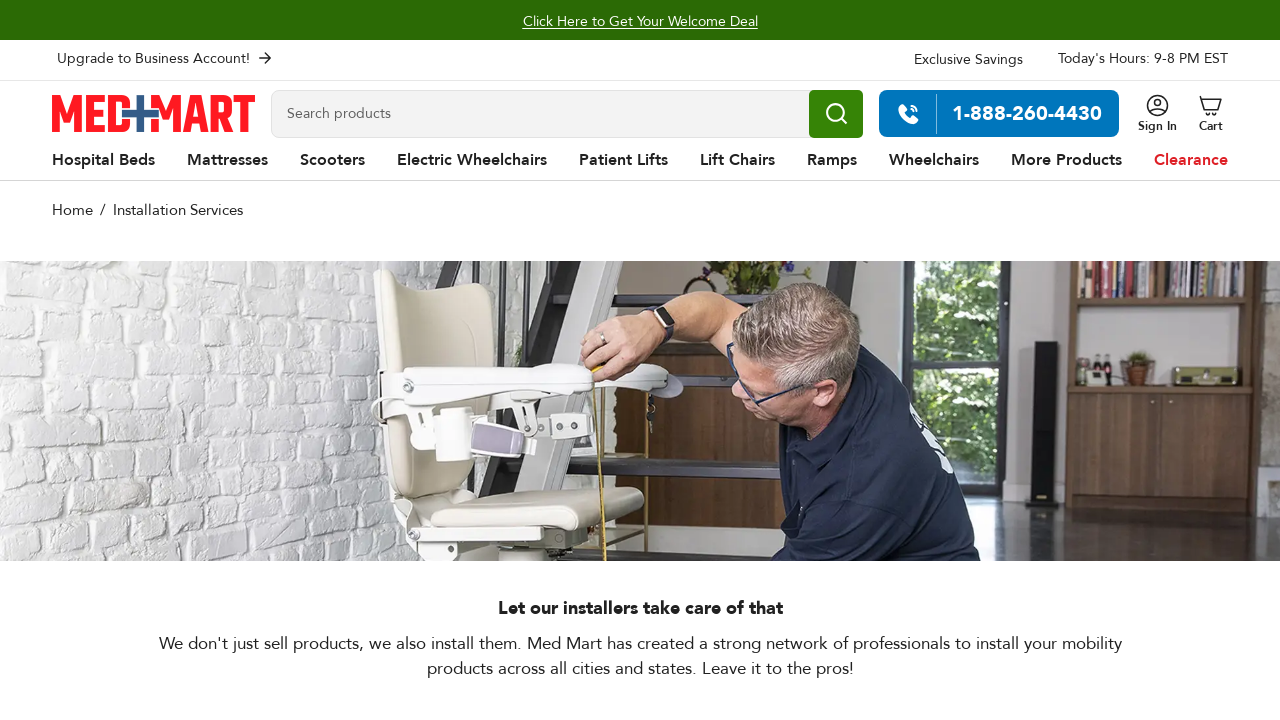

Verified page title contains 'Installation Services'
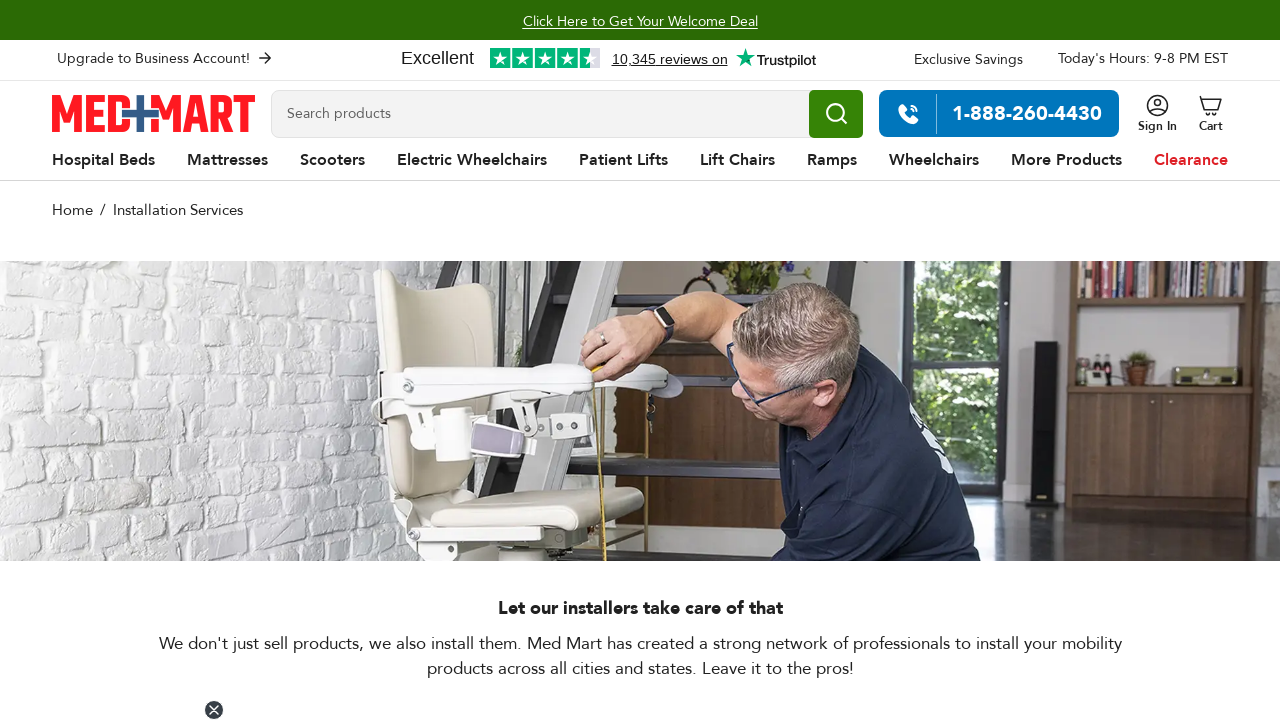

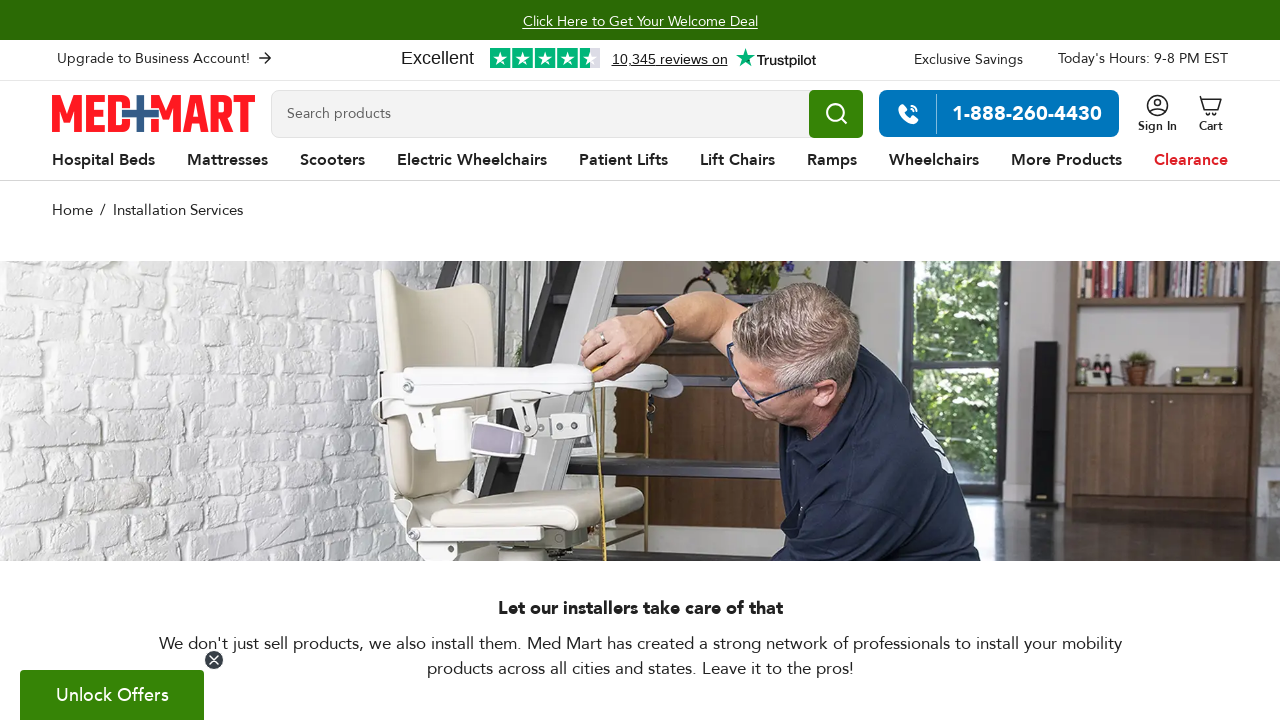